Tests drag and drop functionality by dragging an element from source to destination within an iframe

Starting URL: https://jqueryui.com/droppable/

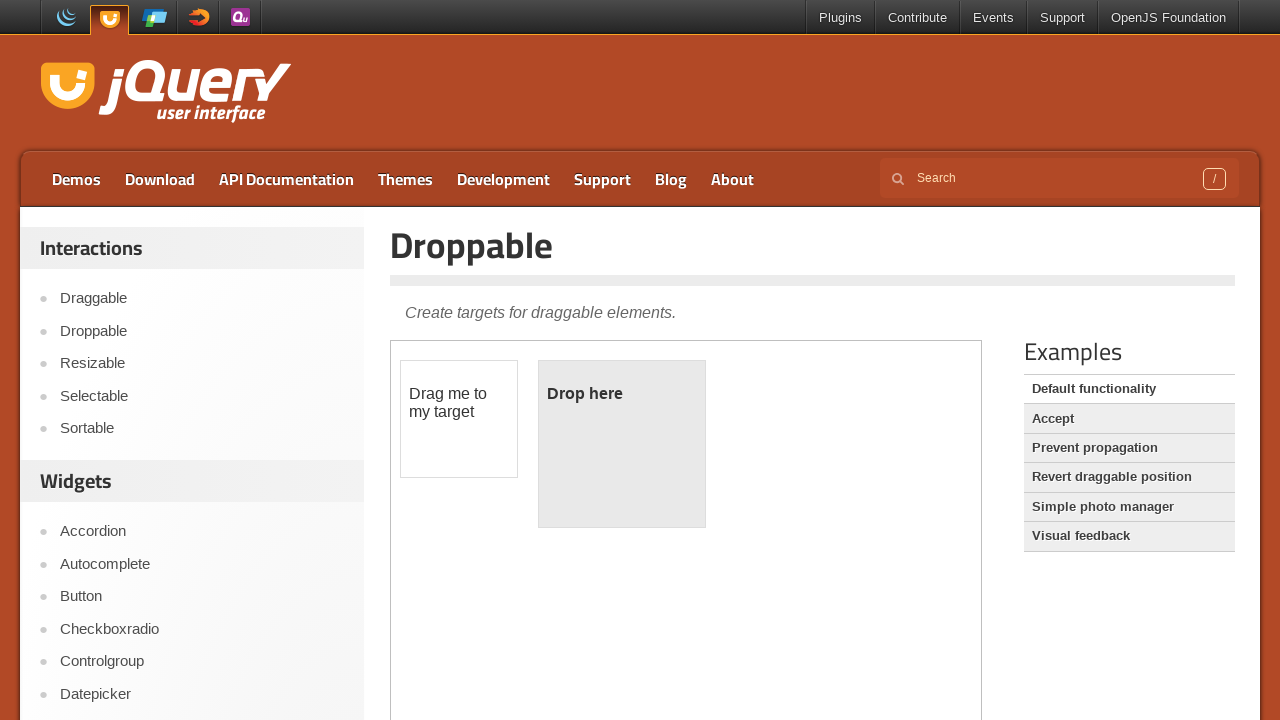

Located the first iframe on the page
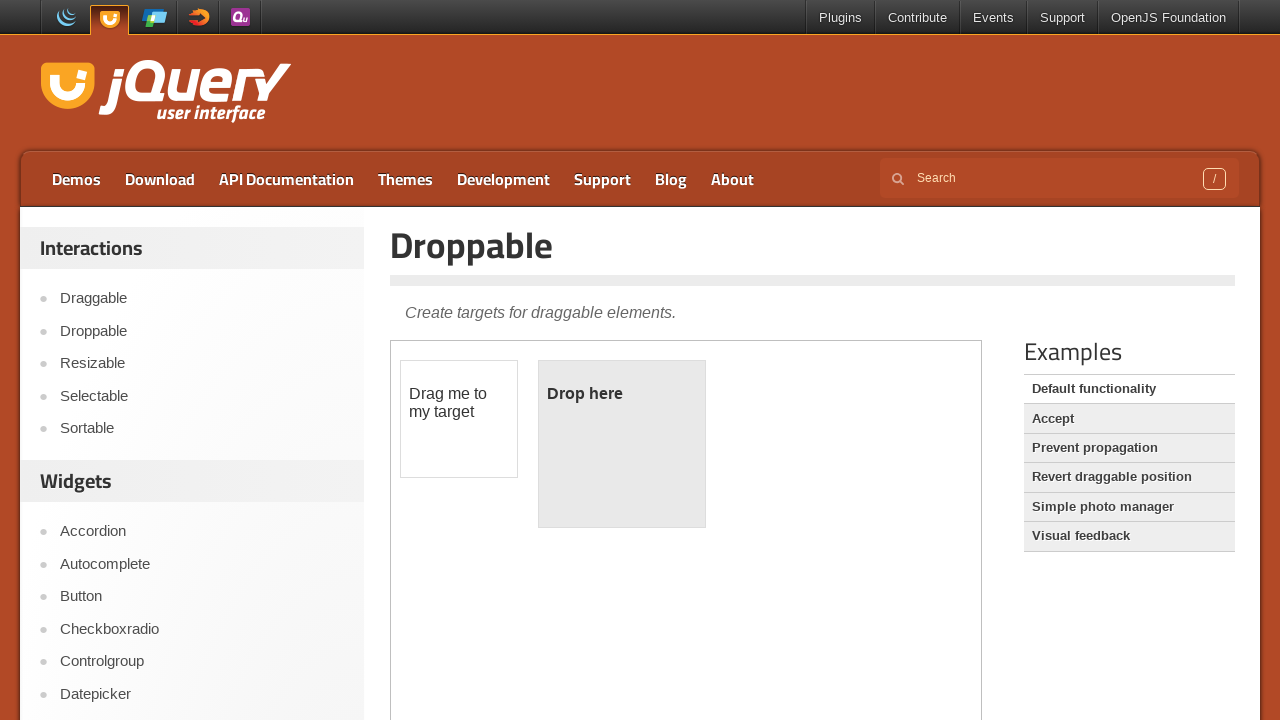

Located the draggable element within the iframe
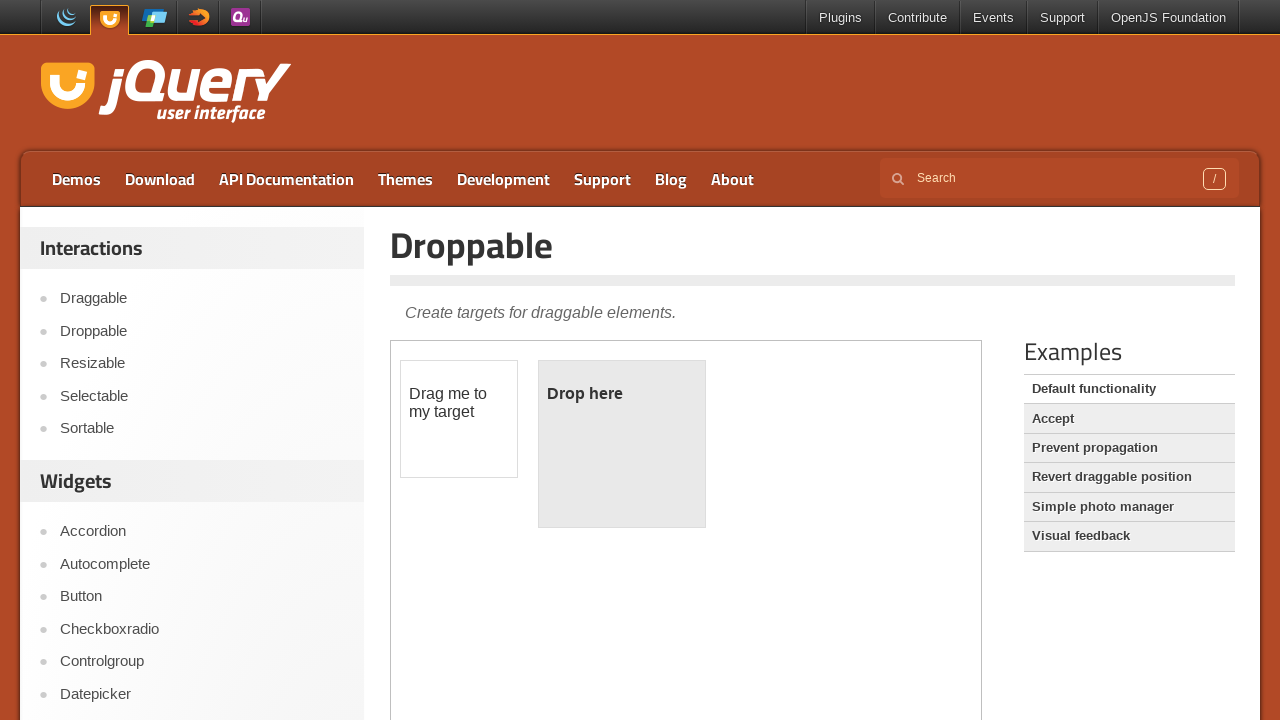

Located the droppable destination element within the iframe
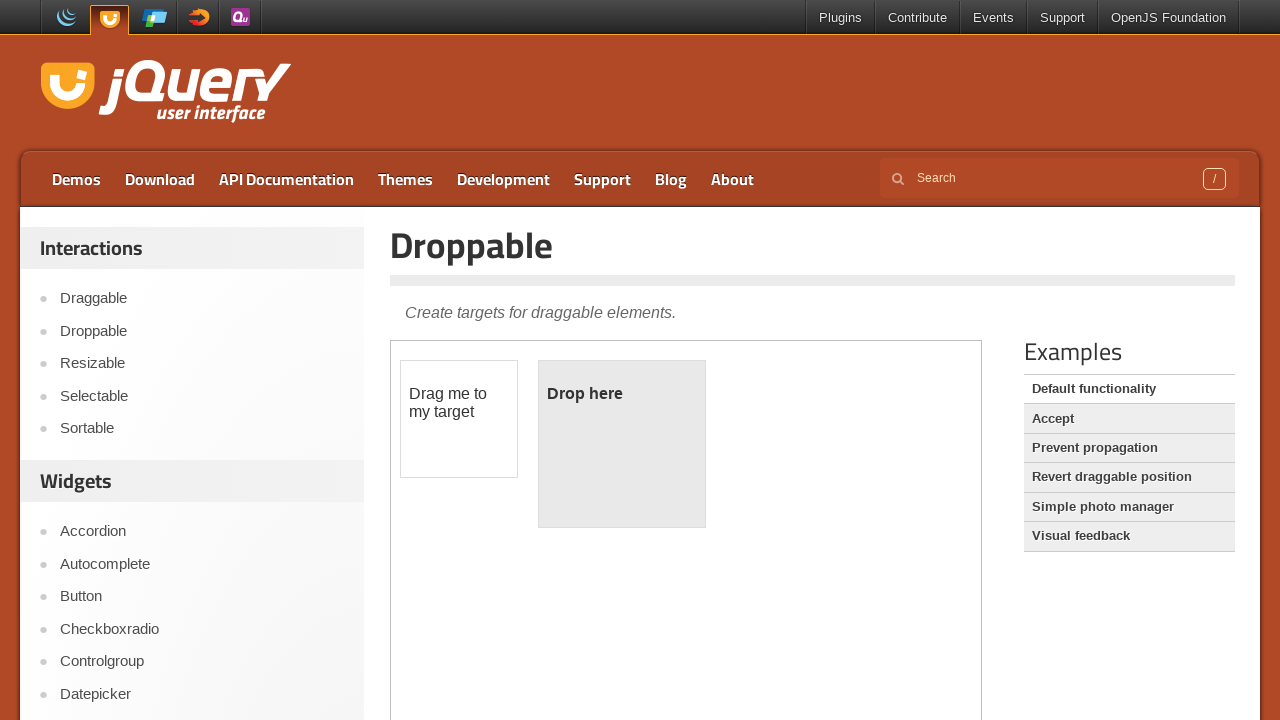

Dragged the draggable element to the droppable destination at (622, 444)
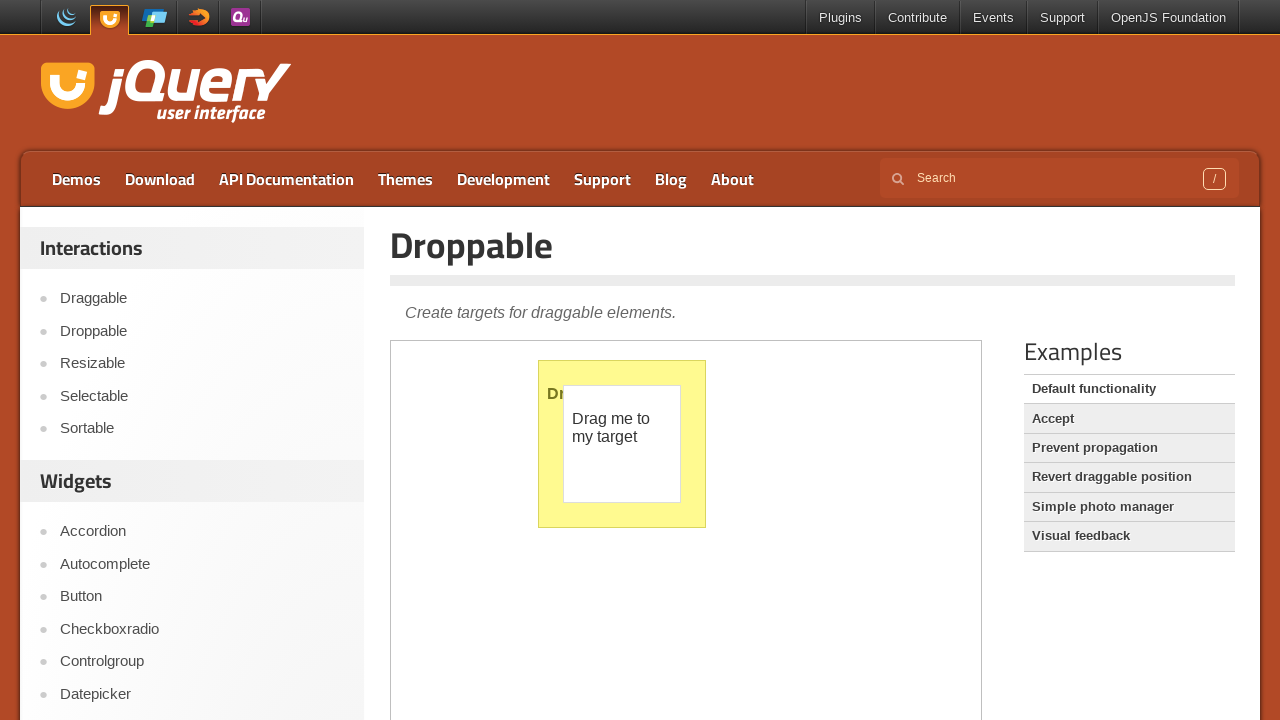

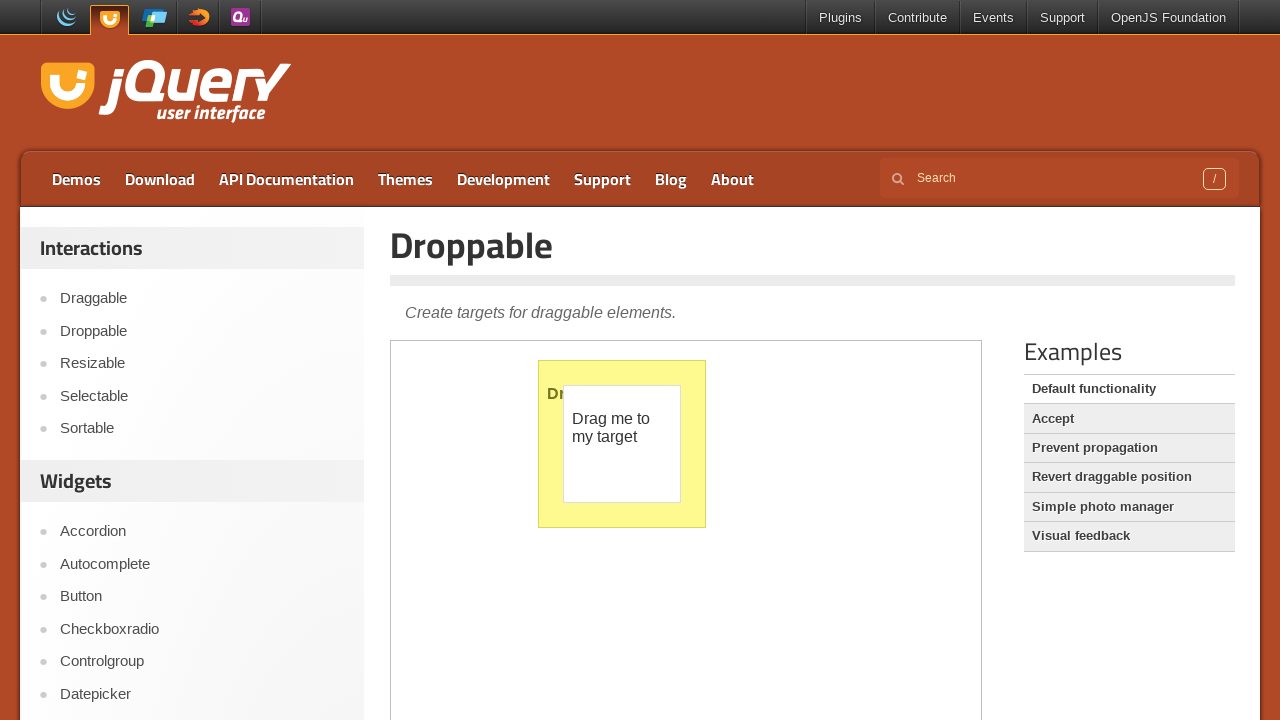